Tests redirect functionality by clicking the redirect link and verifying navigation to the status codes page

Starting URL: https://the-internet.herokuapp.com/redirector

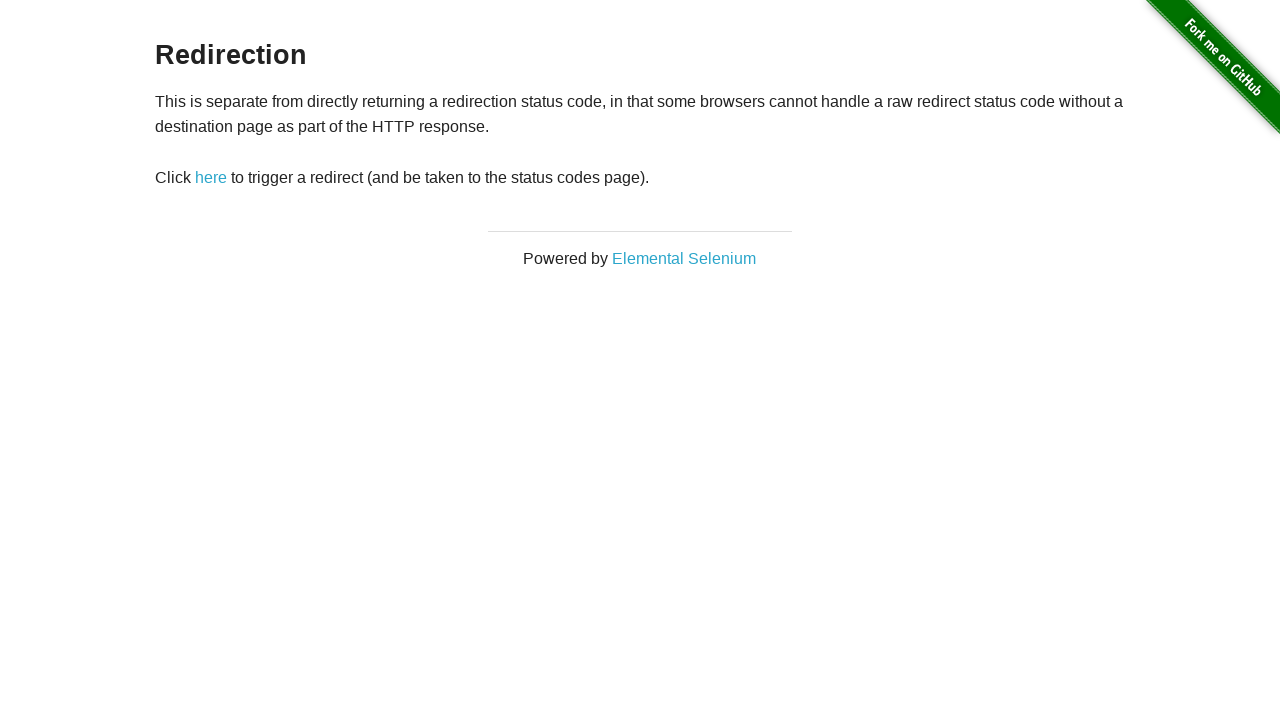

Clicked the redirect link at (211, 178) on #redirect
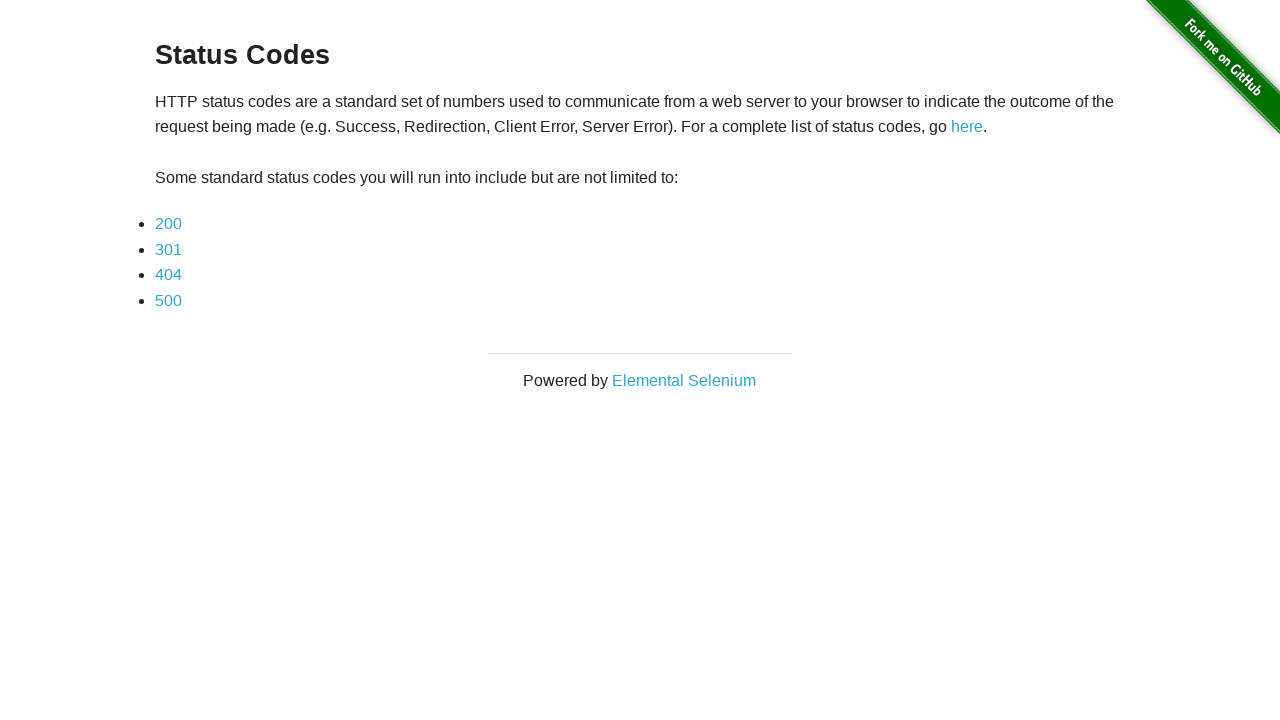

Navigation to status codes page completed and URL verified
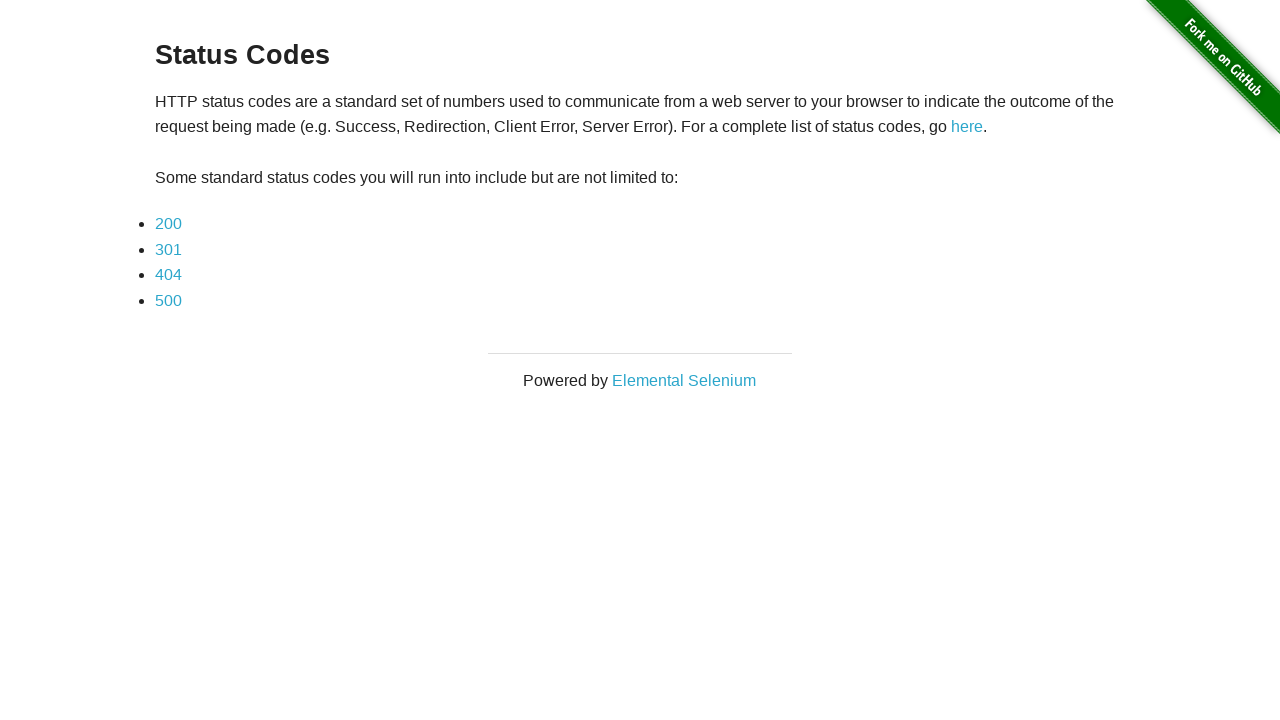

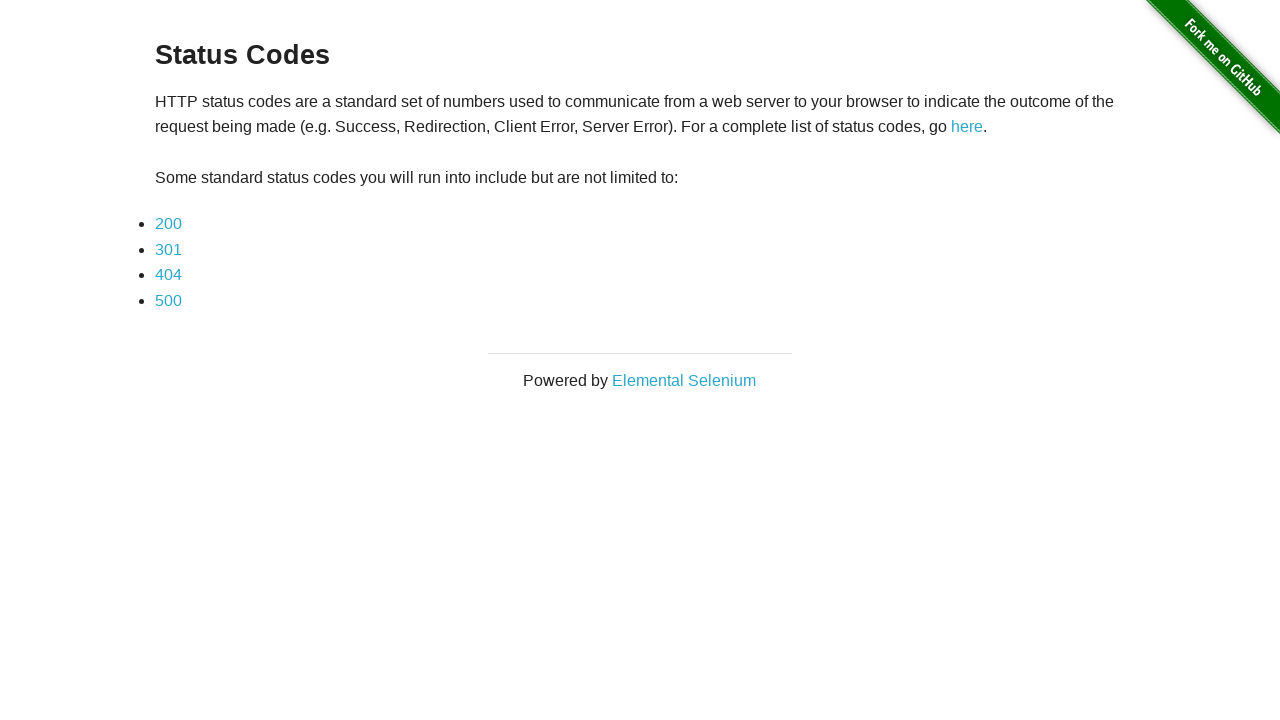